Tests JavaScript alert handling by navigating to a W3Schools demo page, switching to an iframe, clicking a button to trigger an alert, and accepting the alert dialog

Starting URL: https://www.w3schools.com/jsref/tryit.asp?filename=tryjsref_alert

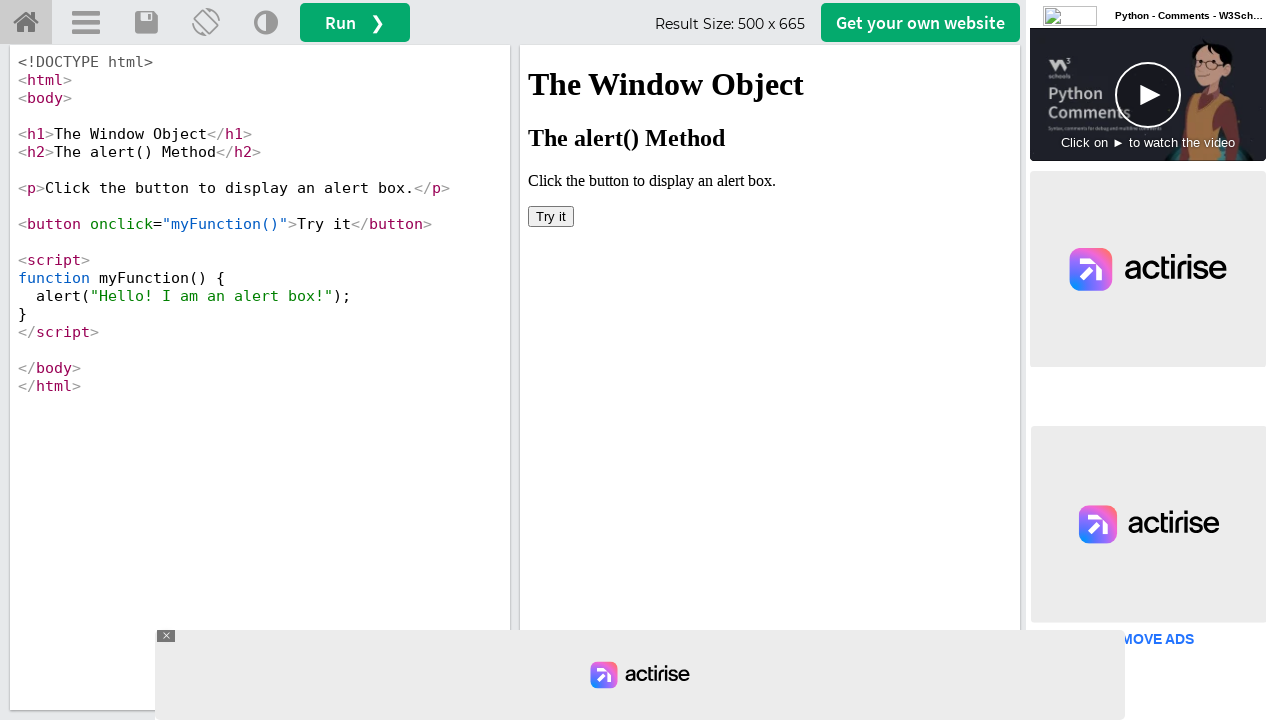

Located iframe with ID 'iframeResult' containing demo content
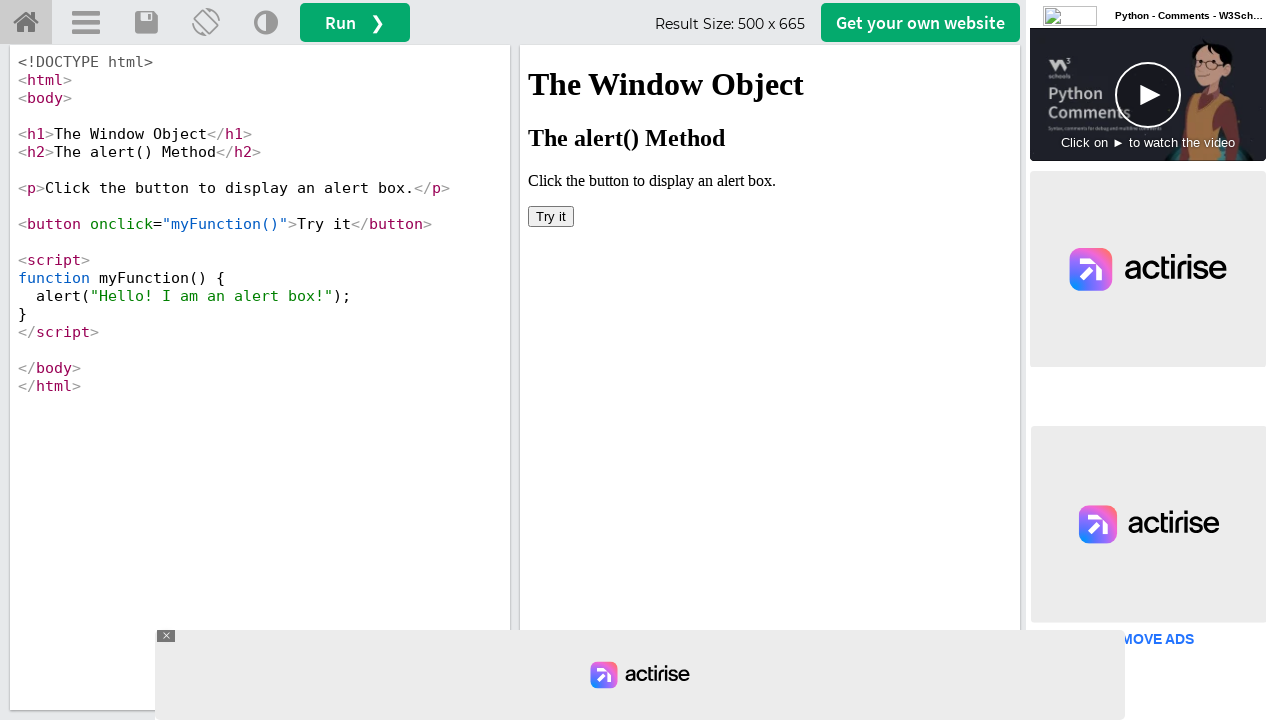

Clicked button in iframe to trigger JavaScript alert at (551, 216) on #iframeResult >> internal:control=enter-frame >> button
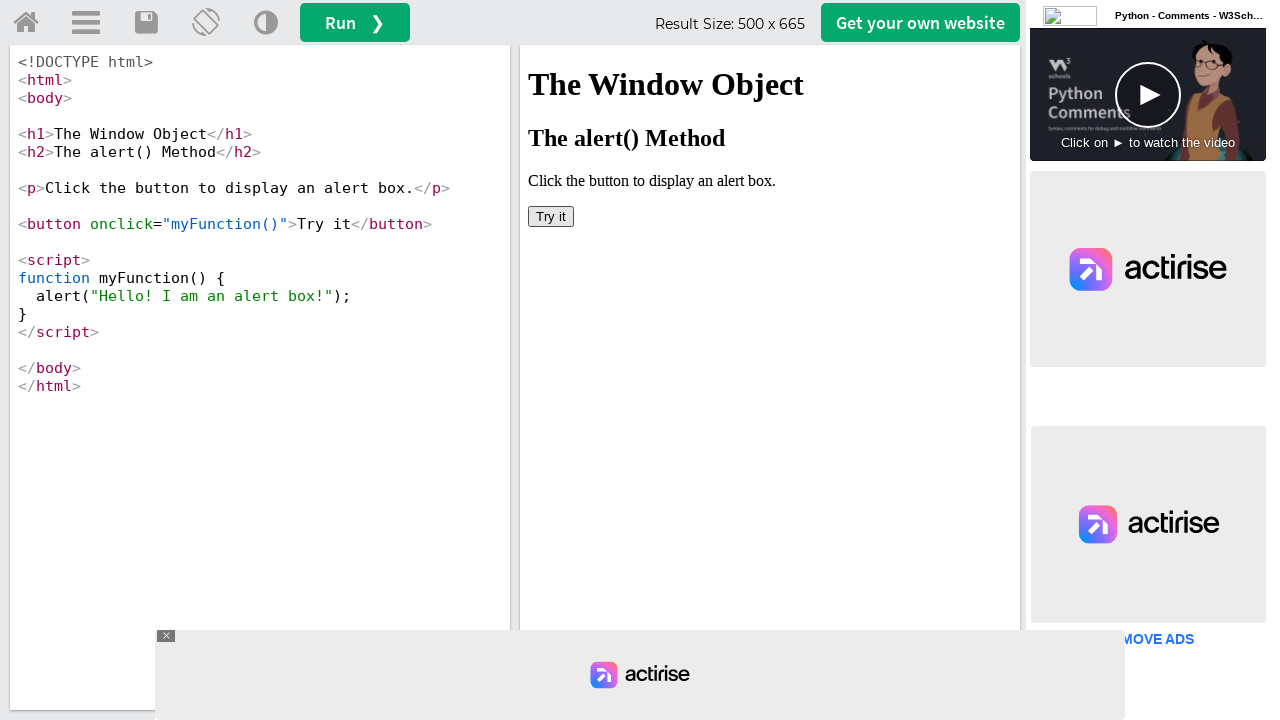

Set up dialog handler to auto-accept alerts
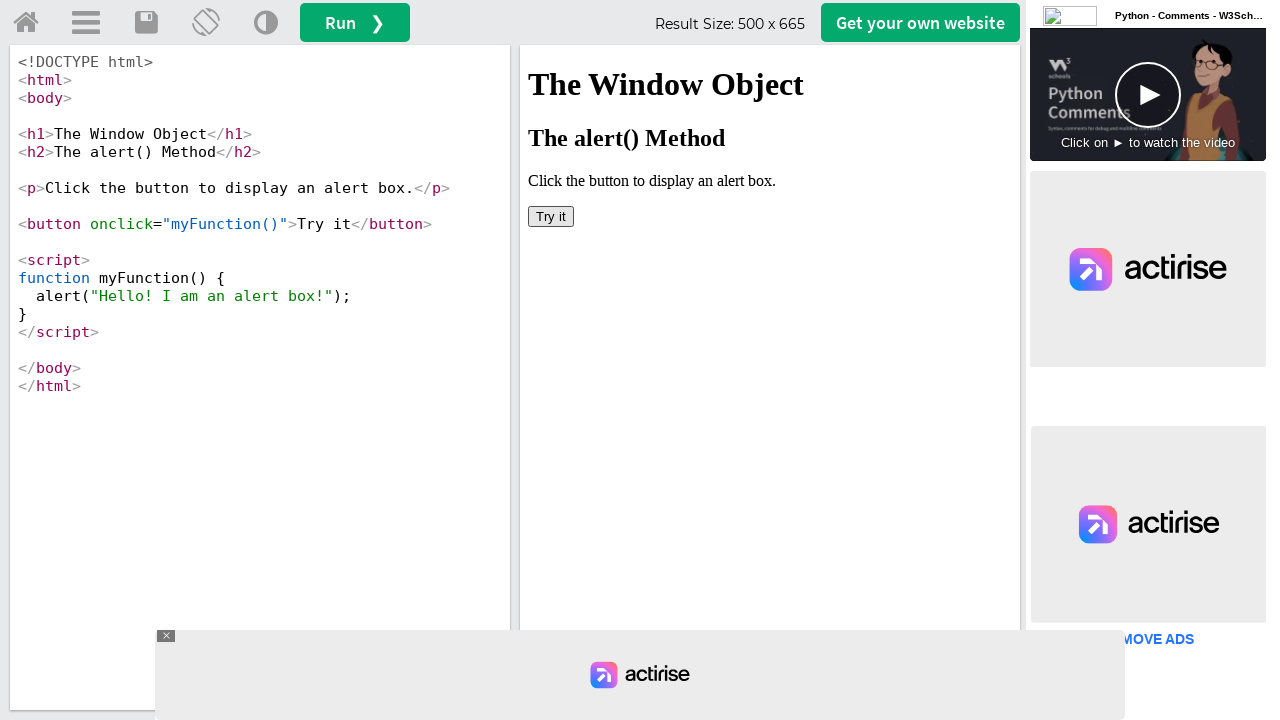

Registered custom dialog handler to print and accept alert messages
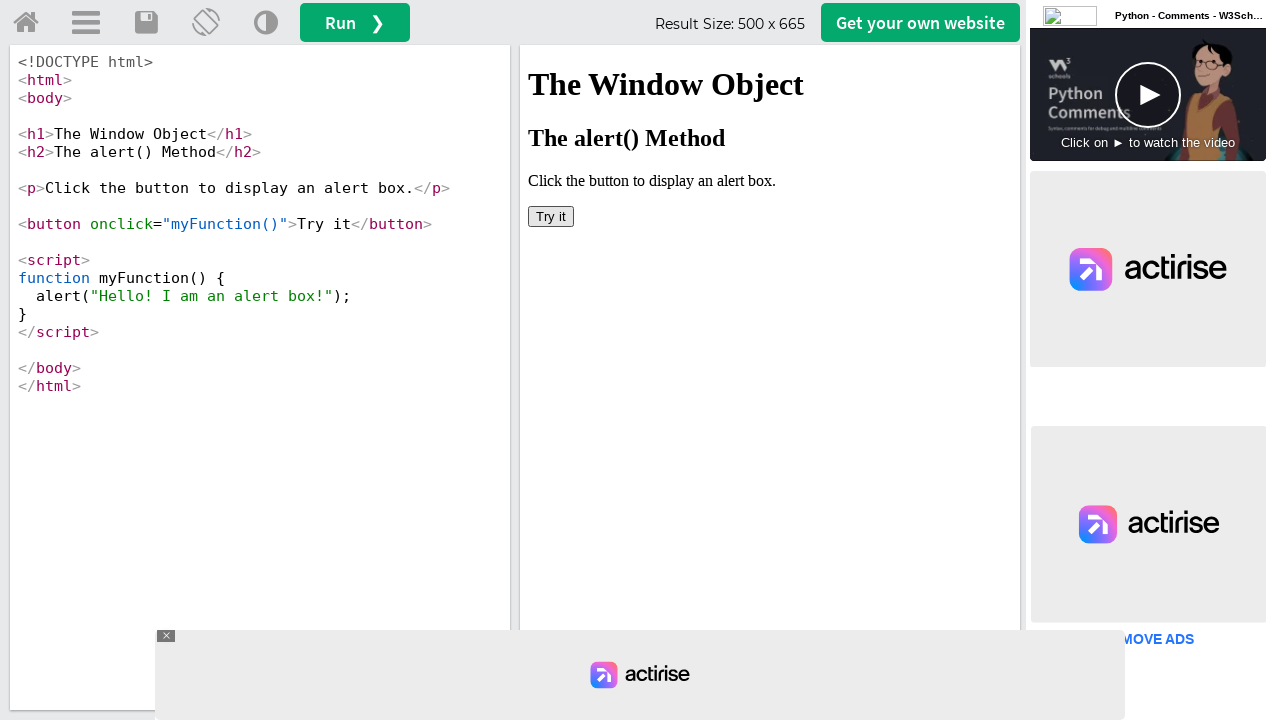

Clicked button again to trigger alert and demonstrate dialog handler at (551, 216) on #iframeResult >> internal:control=enter-frame >> button
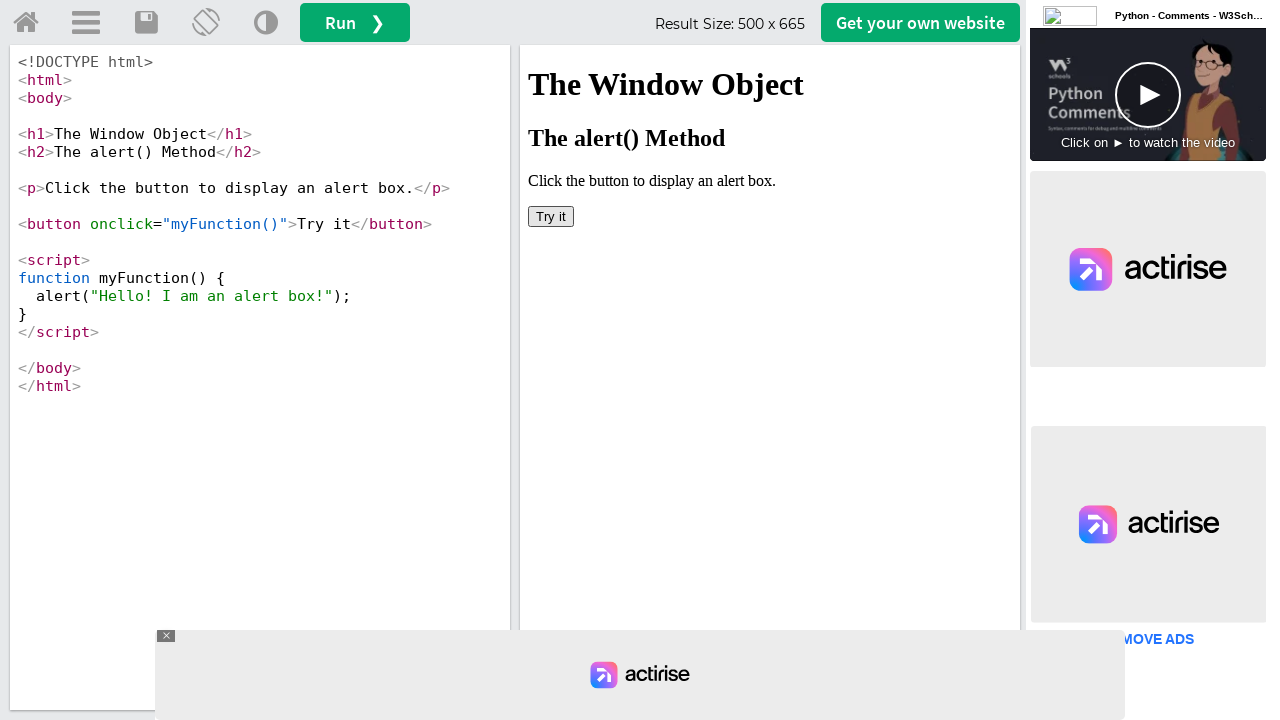

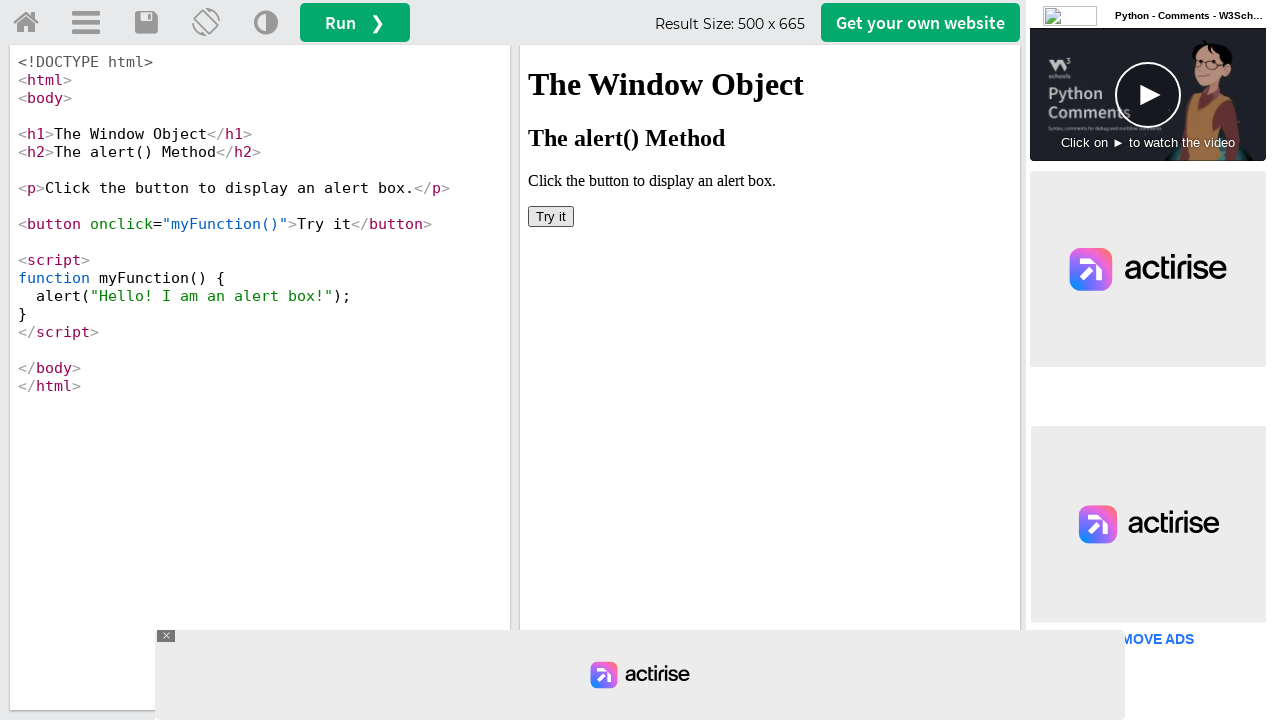